Tests a calculator form that reads two numbers, calculates their sum, selects the result from a dropdown, and submits the form

Starting URL: http://suninjuly.github.io/selects2.html

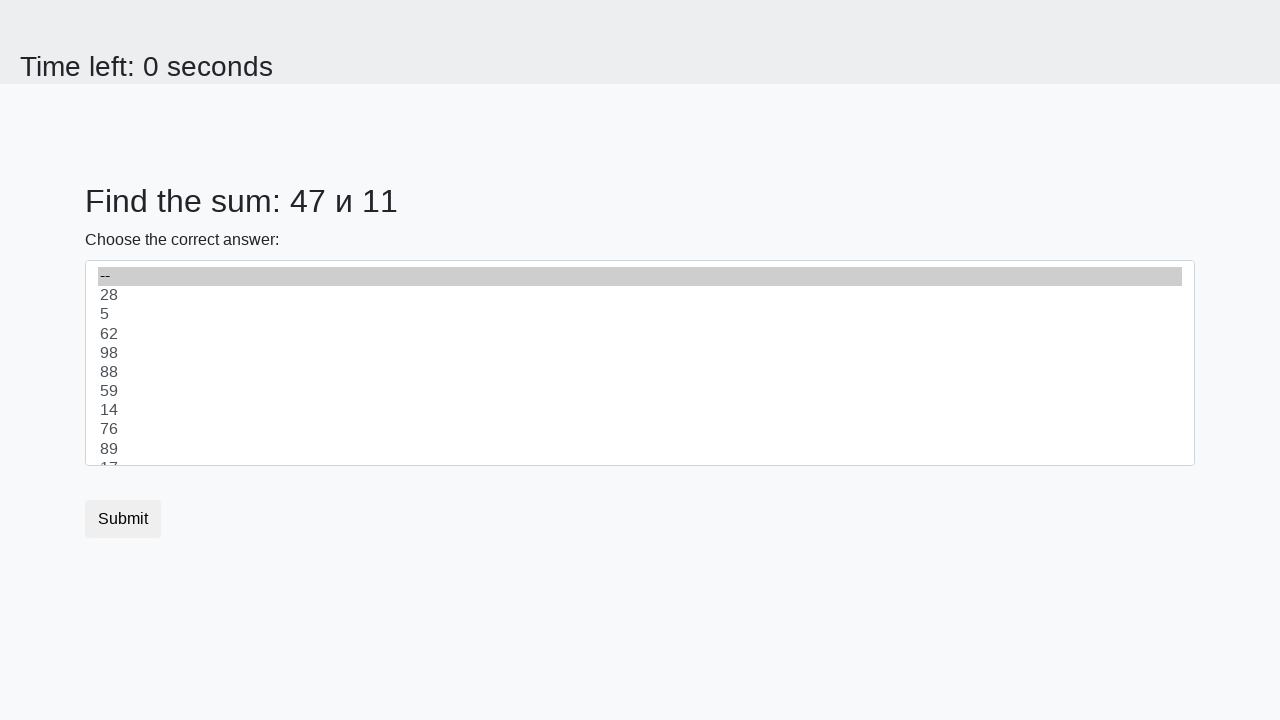

Retrieved first number from the page
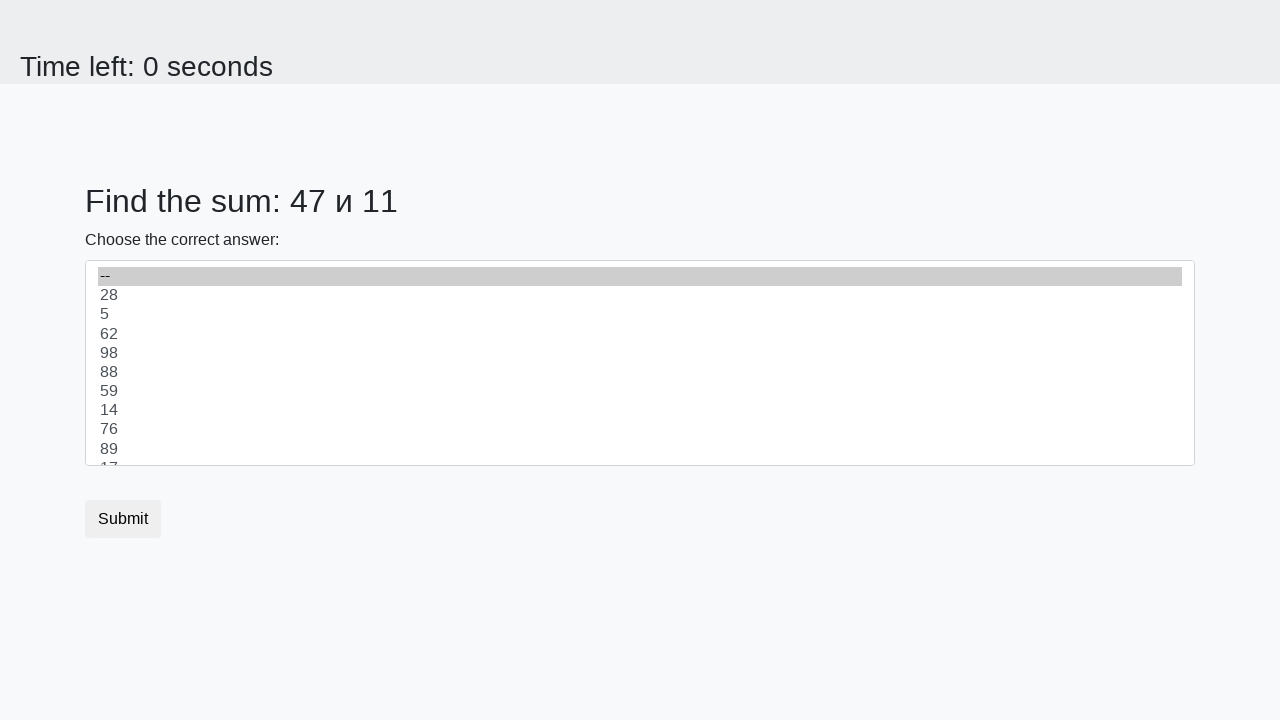

Retrieved second number from the page
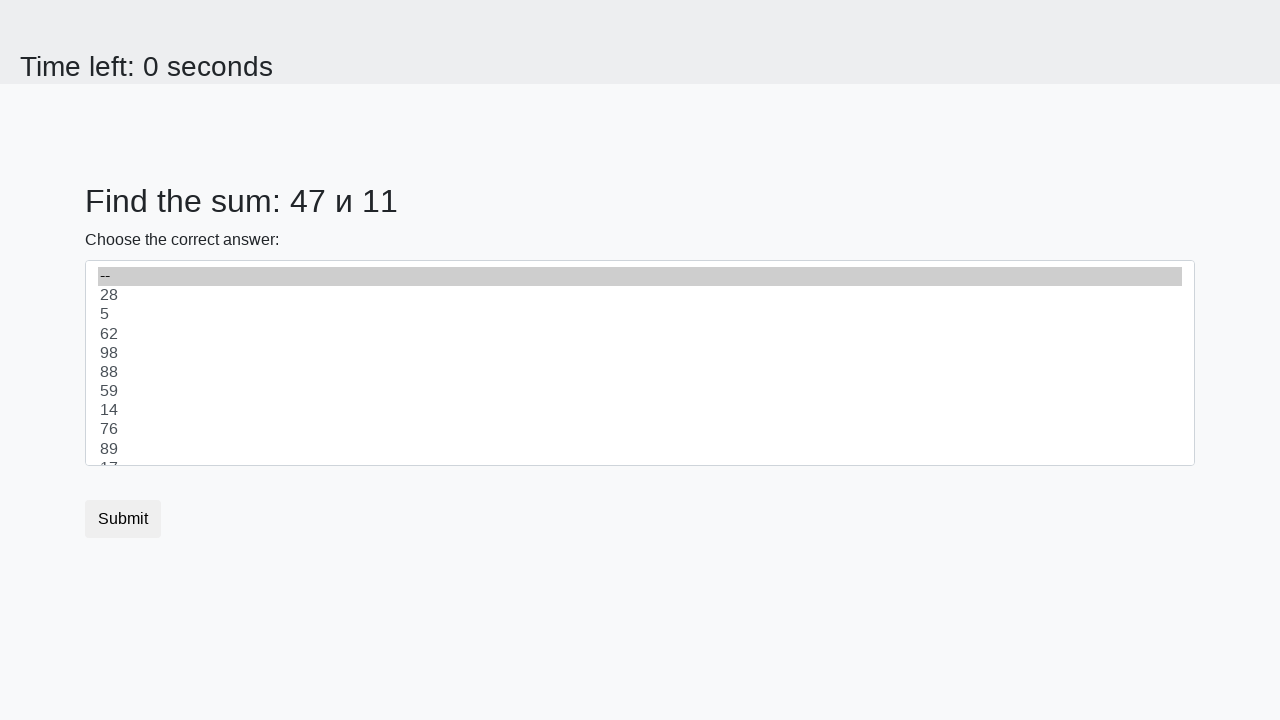

Calculated sum: 58
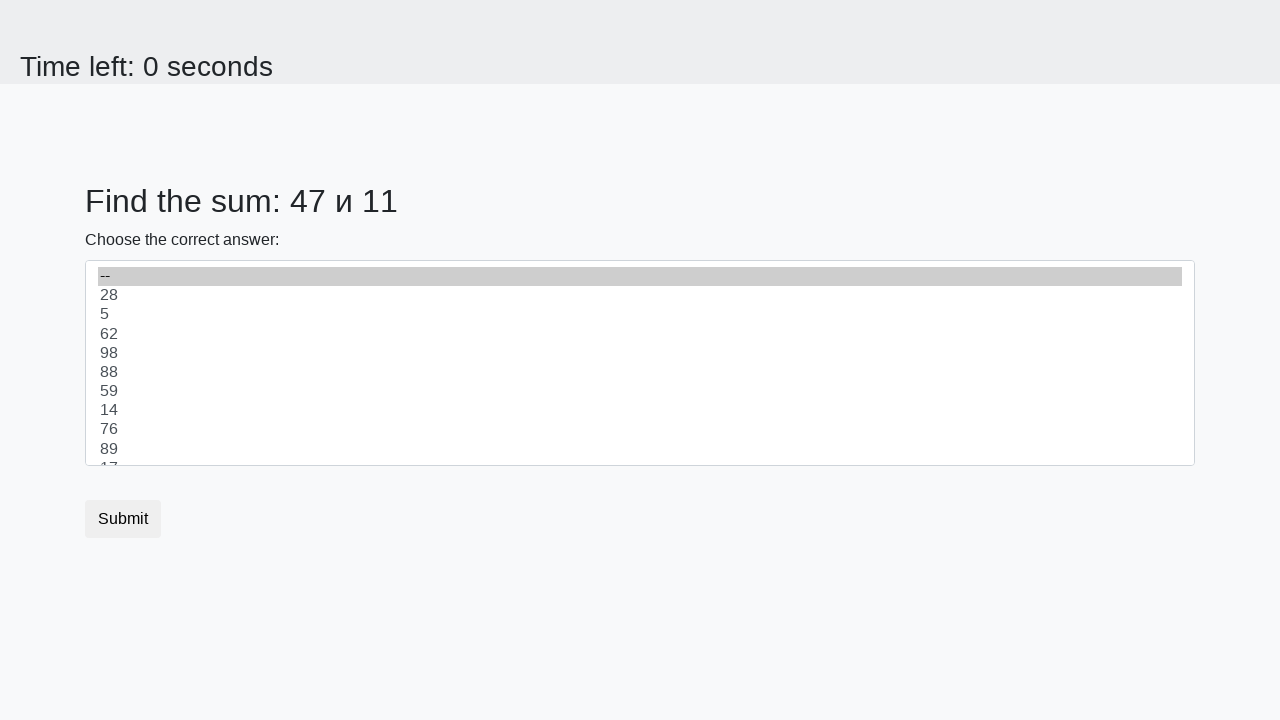

Selected sum value '58' from dropdown on select
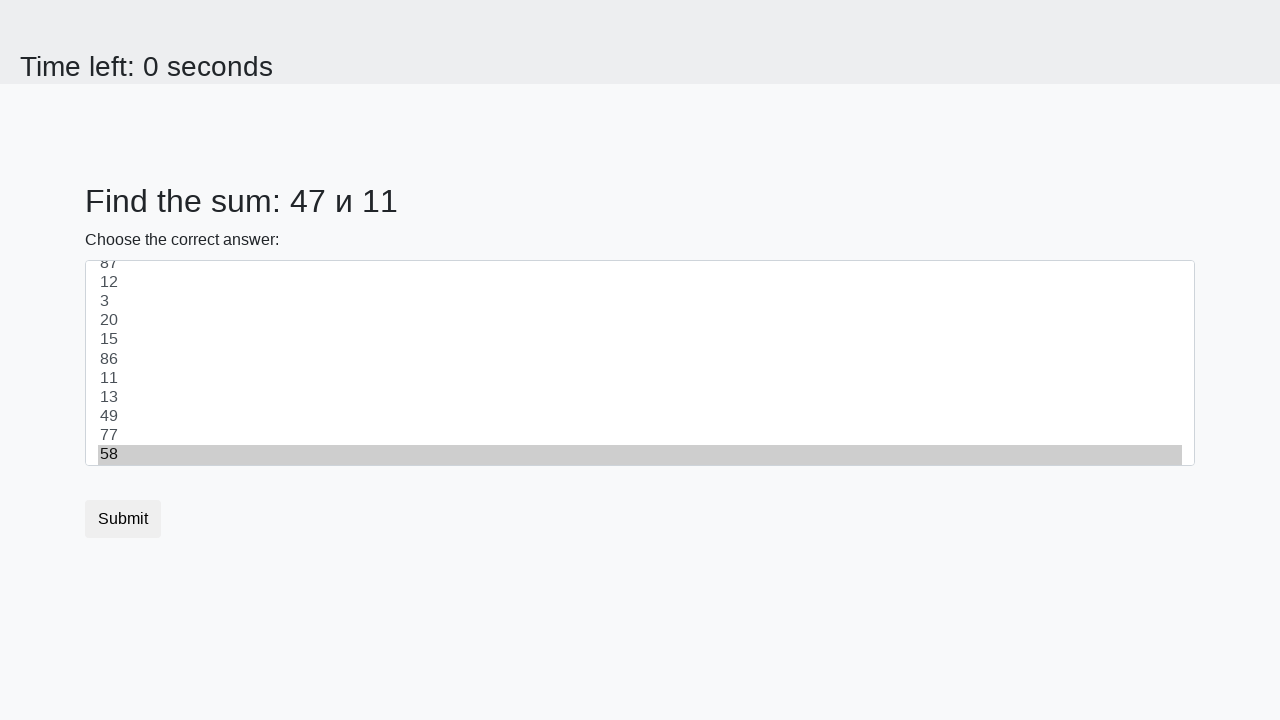

Clicked submit button at (123, 519) on button.btn
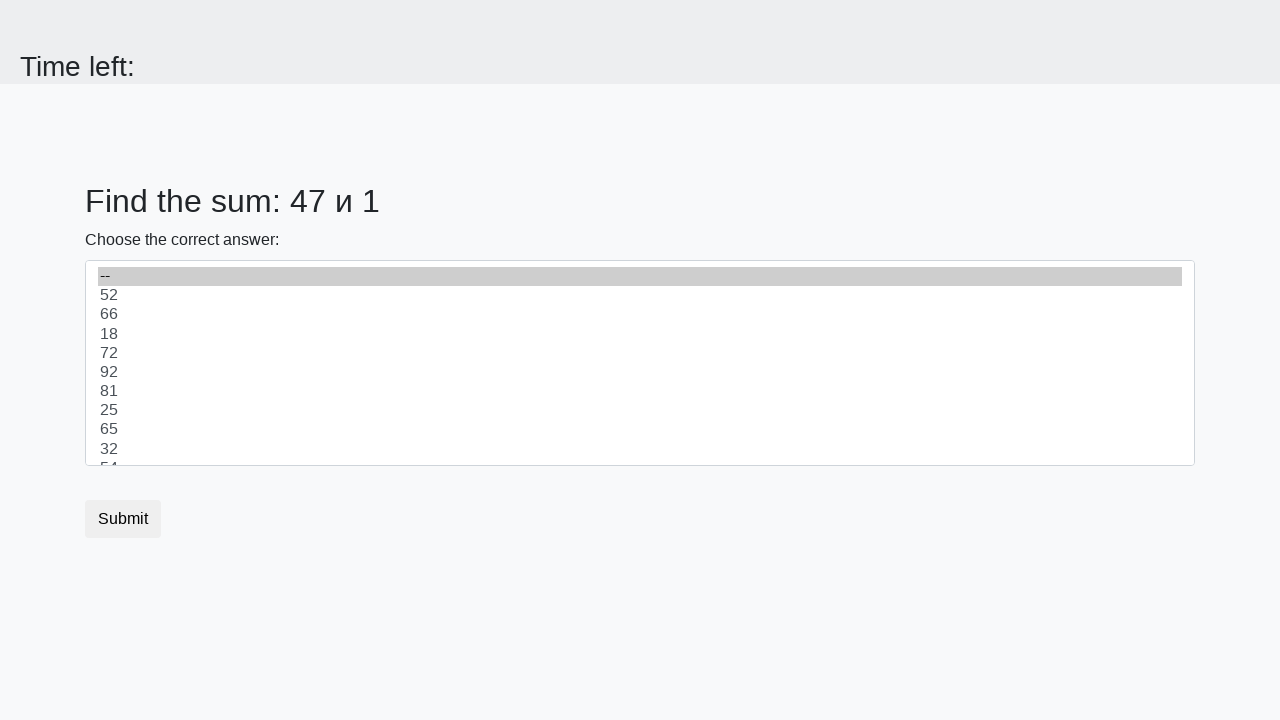

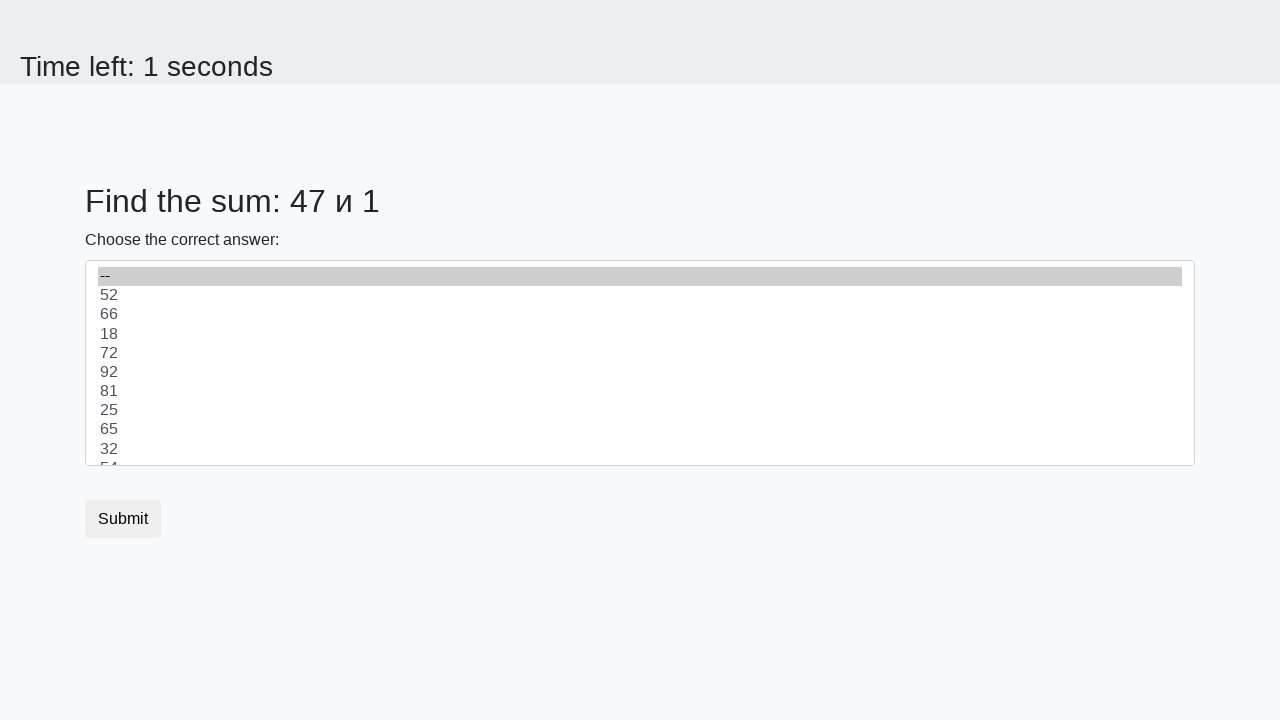